Tests a dummy travel booking website by filling in the departure city field in a flight search form

Starting URL: https://automationbysqatools.blogspot.com/2021/05/dummy-website.html

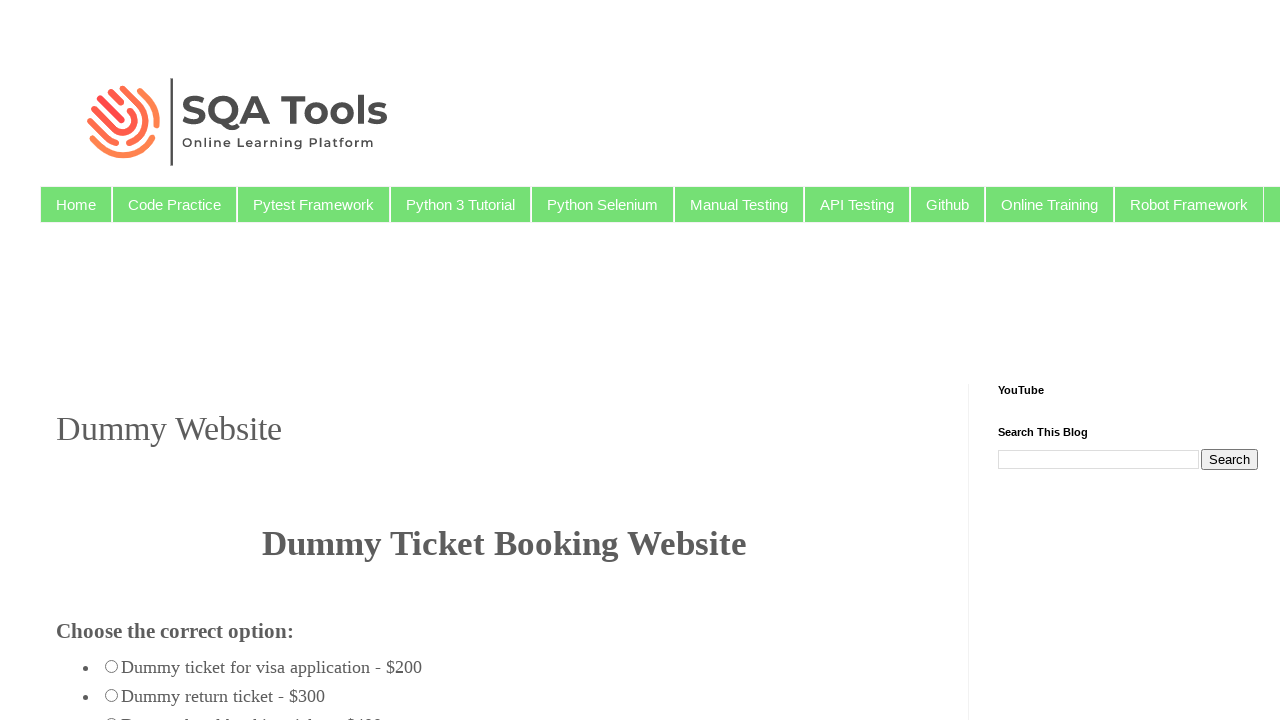

Filled departure city field with 'Mumbai' on #fromcity
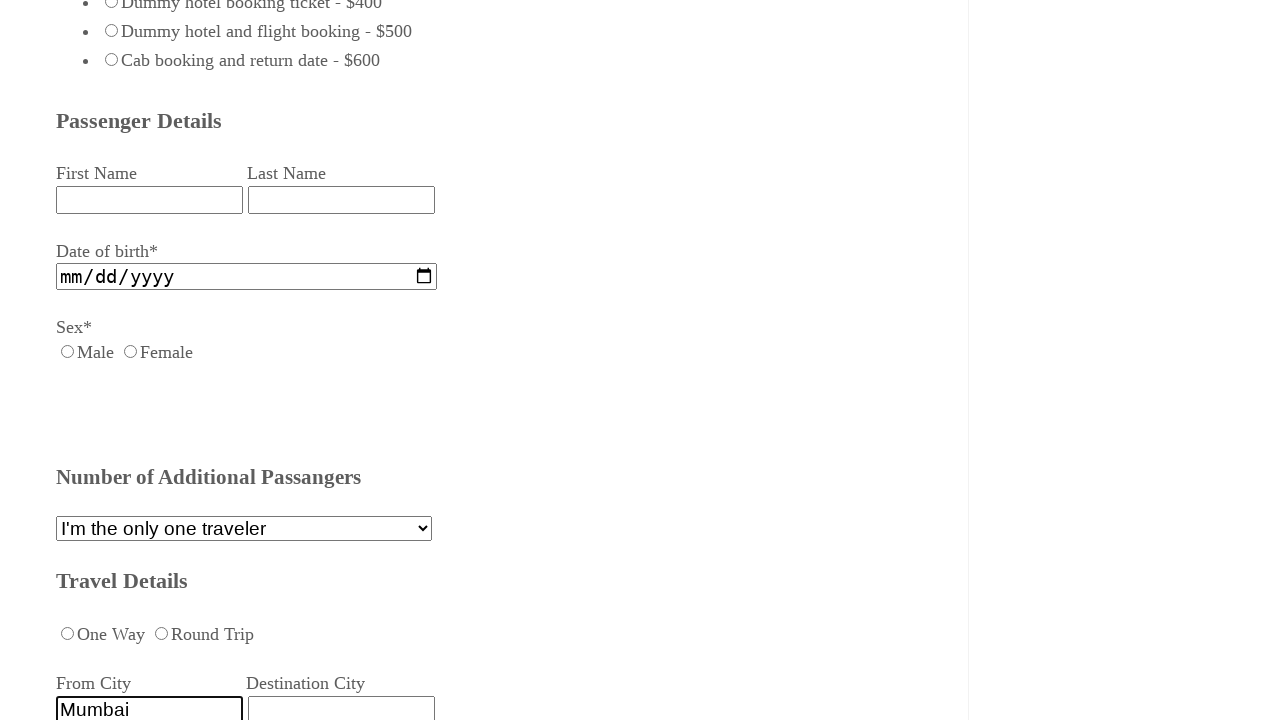

Waited 2 seconds for autocomplete or UI updates
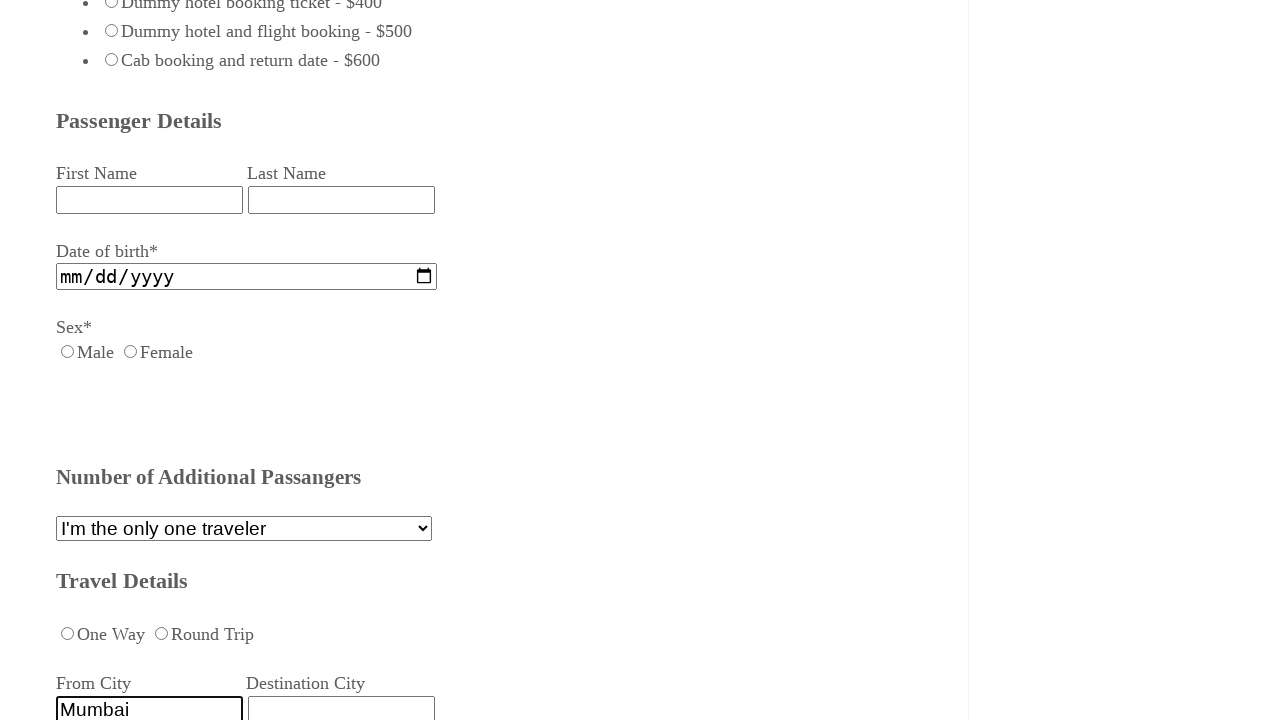

One-way radio button element is present
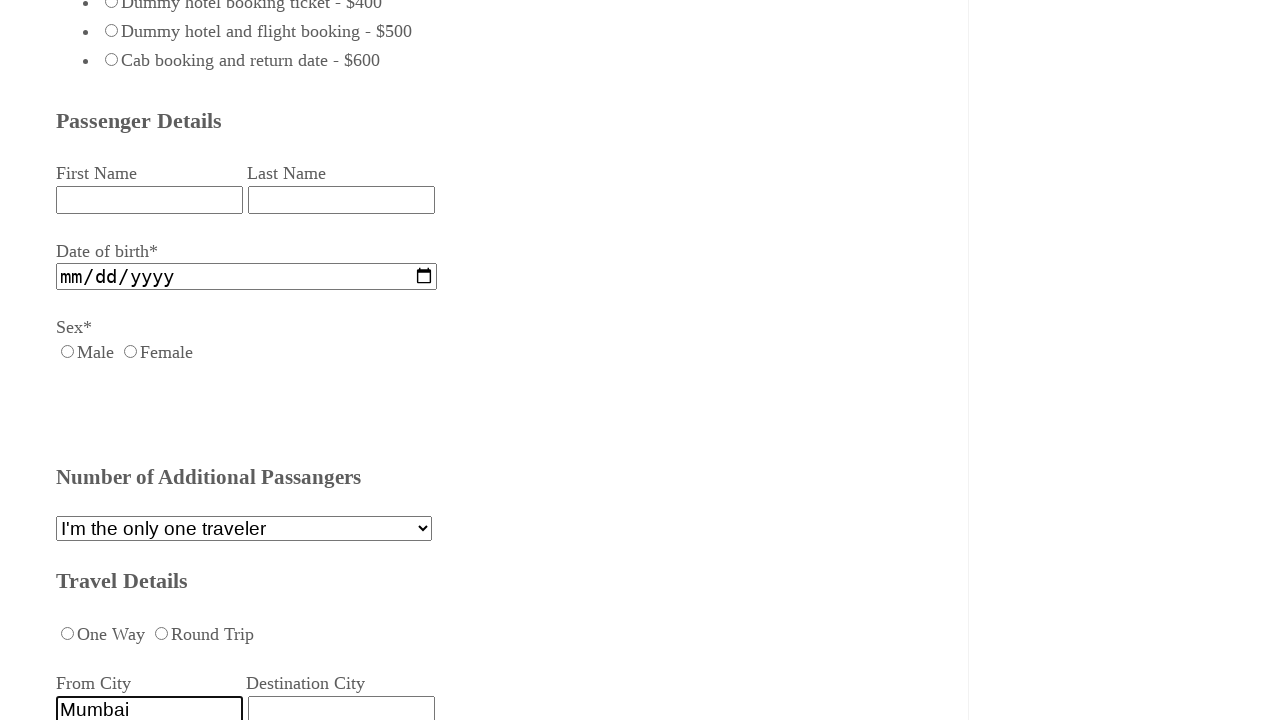

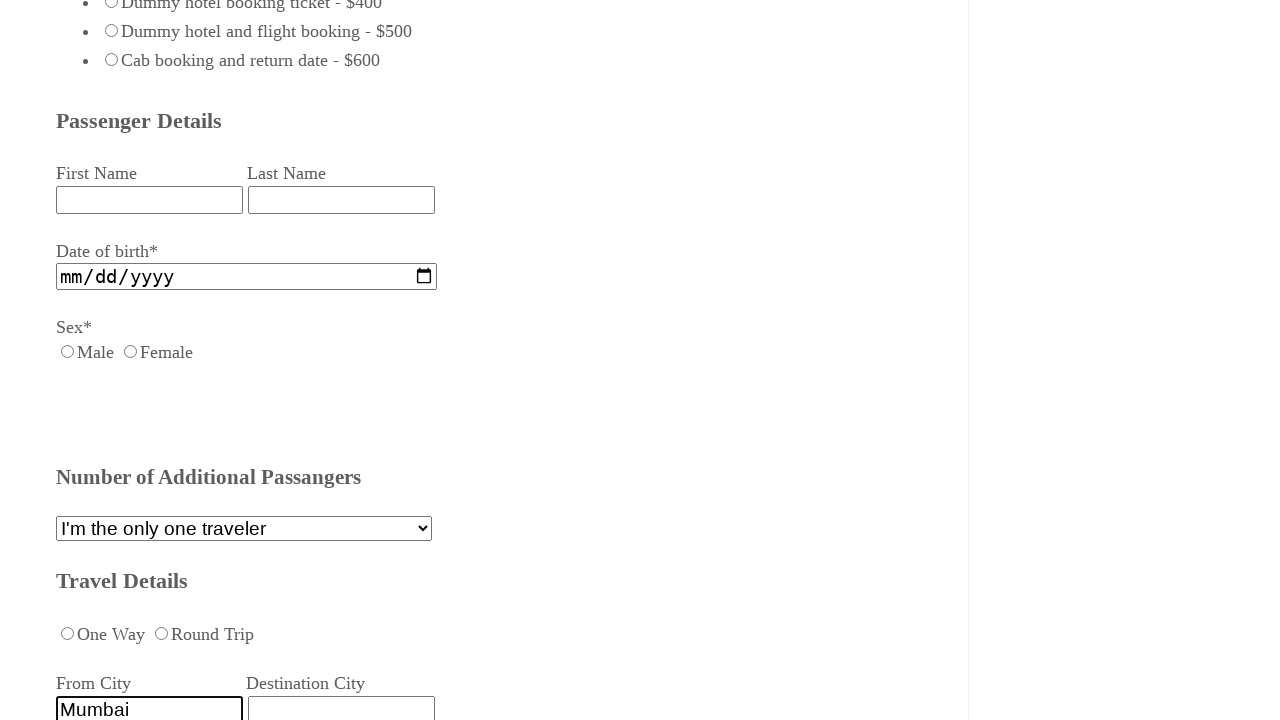